Tests marking individual items as complete by checking their checkboxes.

Starting URL: https://demo.playwright.dev/todomvc

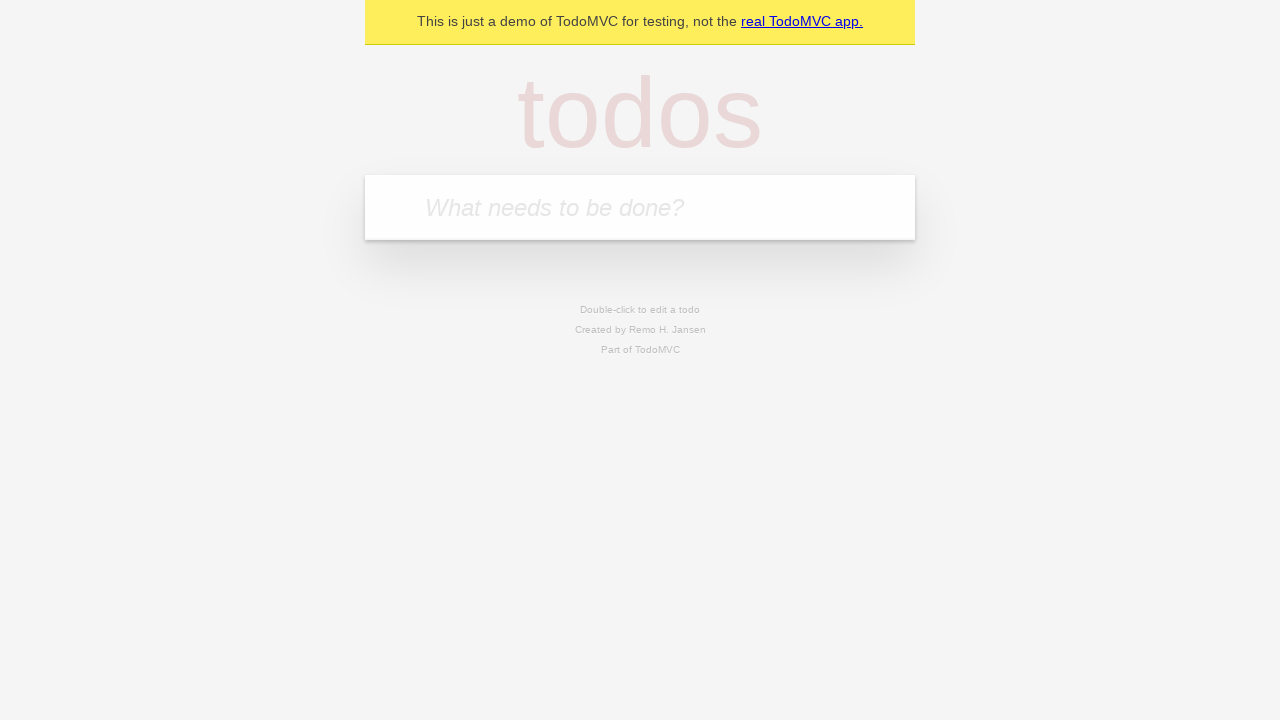

Located the todo input field
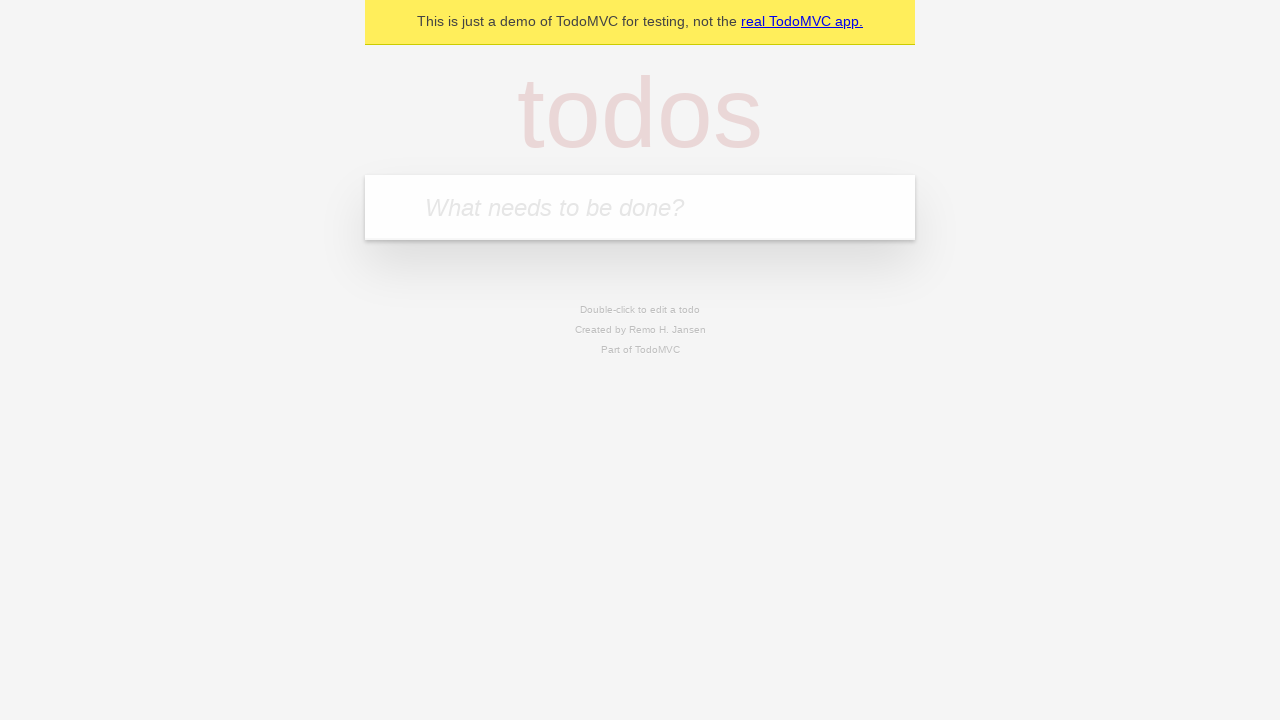

Filled first todo item: 'buy some cheese' on internal:attr=[placeholder="What needs to be done?"i]
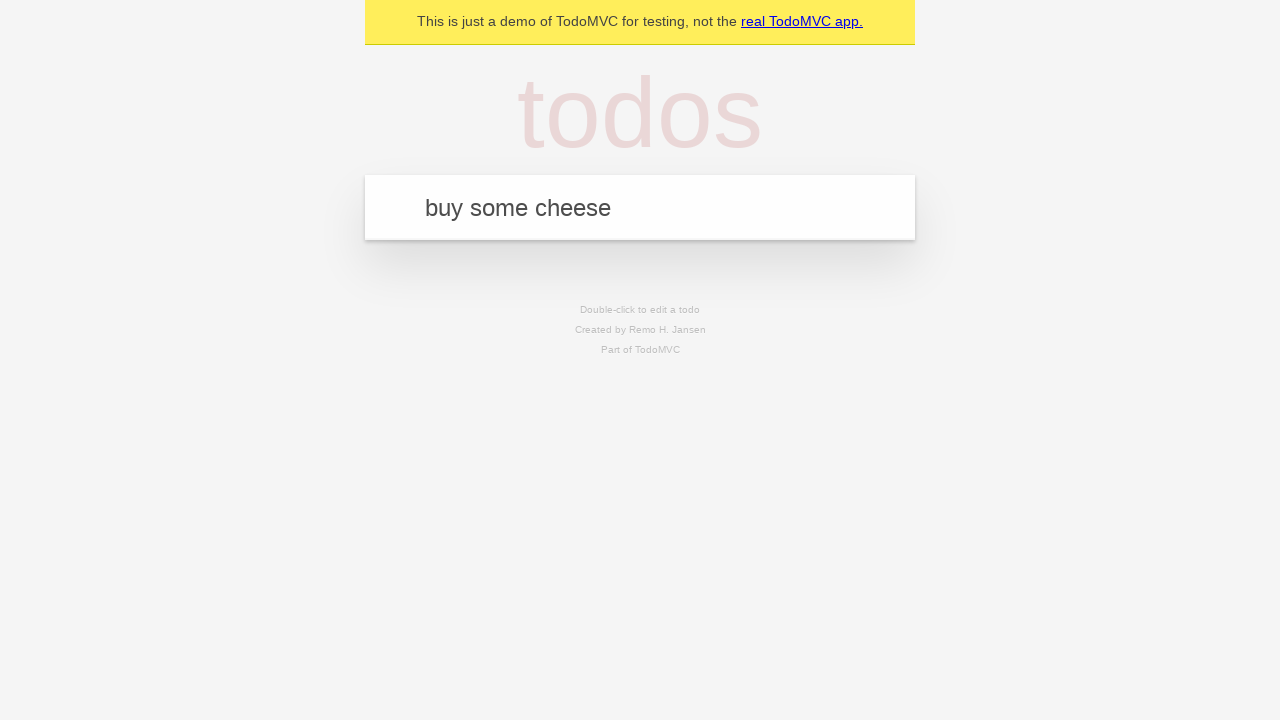

Pressed Enter to create first todo item on internal:attr=[placeholder="What needs to be done?"i]
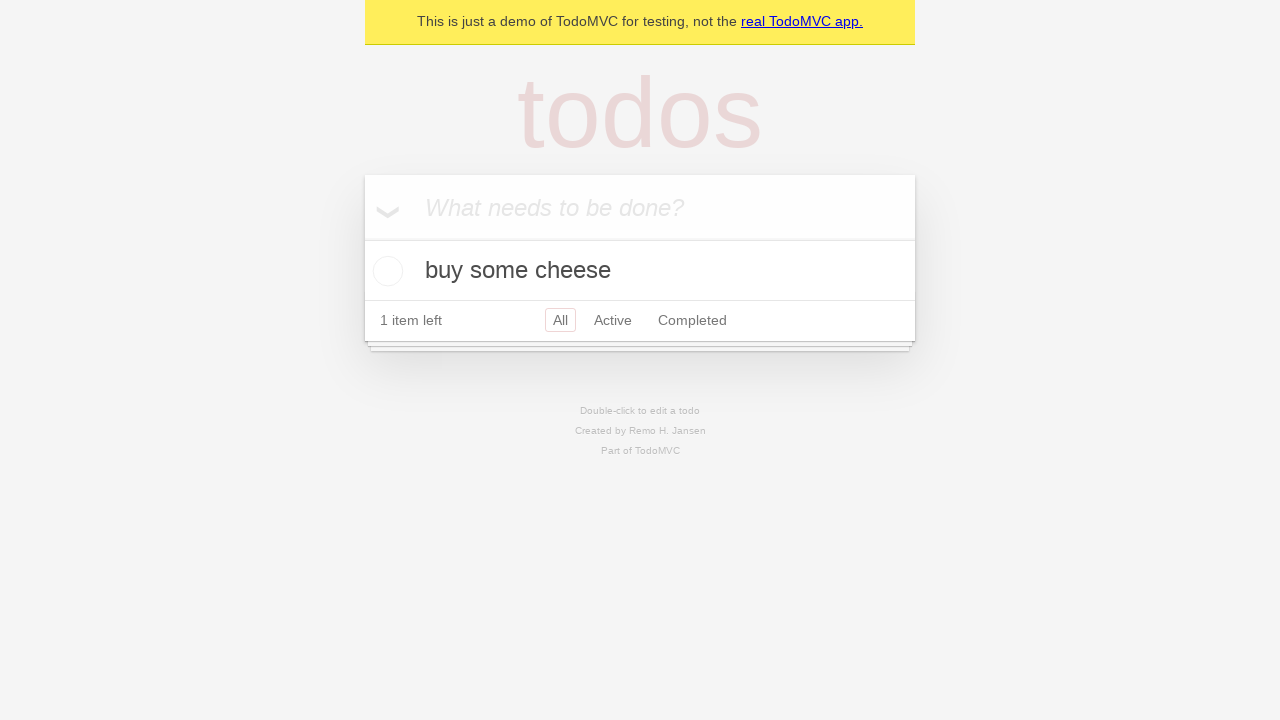

Filled second todo item: 'feed the cat' on internal:attr=[placeholder="What needs to be done?"i]
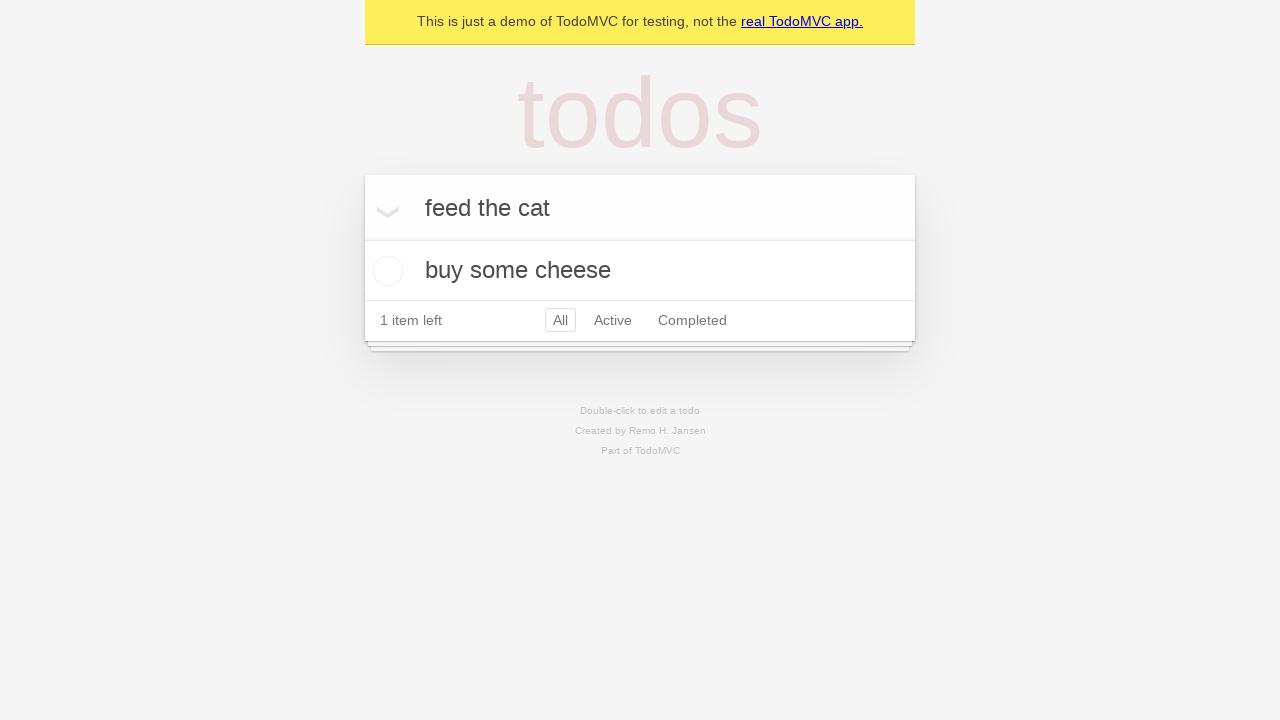

Pressed Enter to create second todo item on internal:attr=[placeholder="What needs to be done?"i]
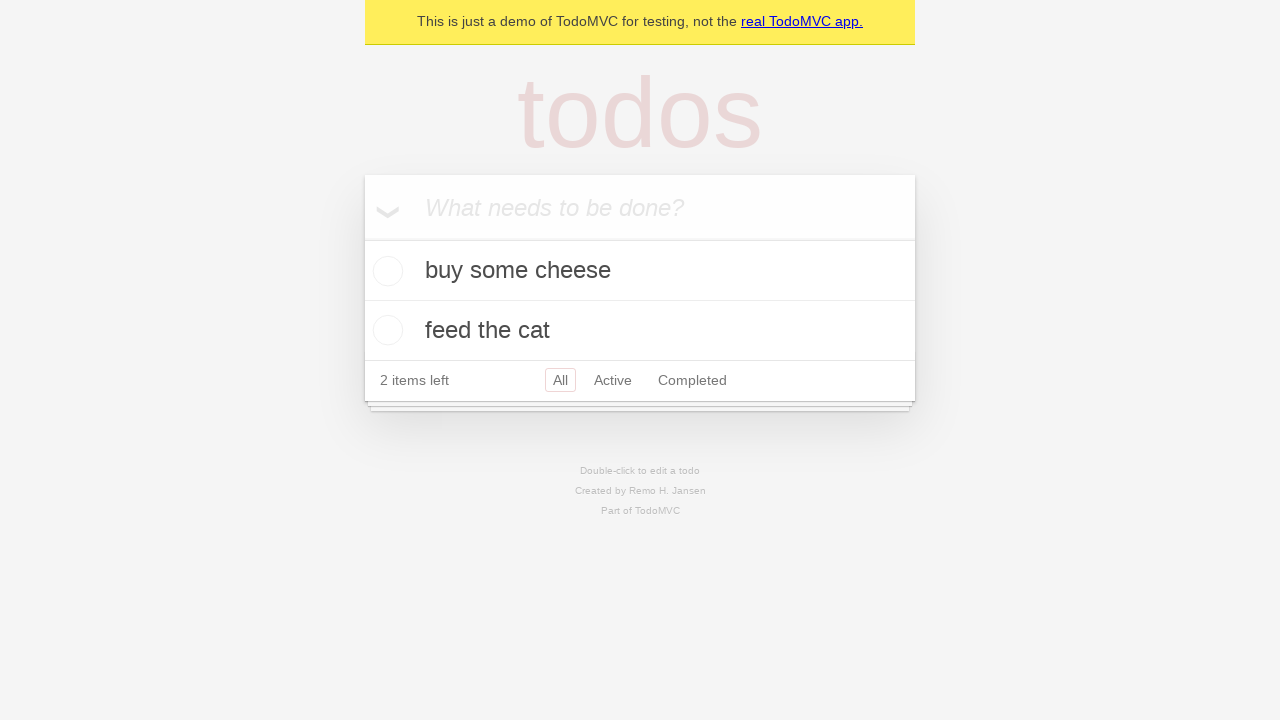

Waited for second todo item to appear
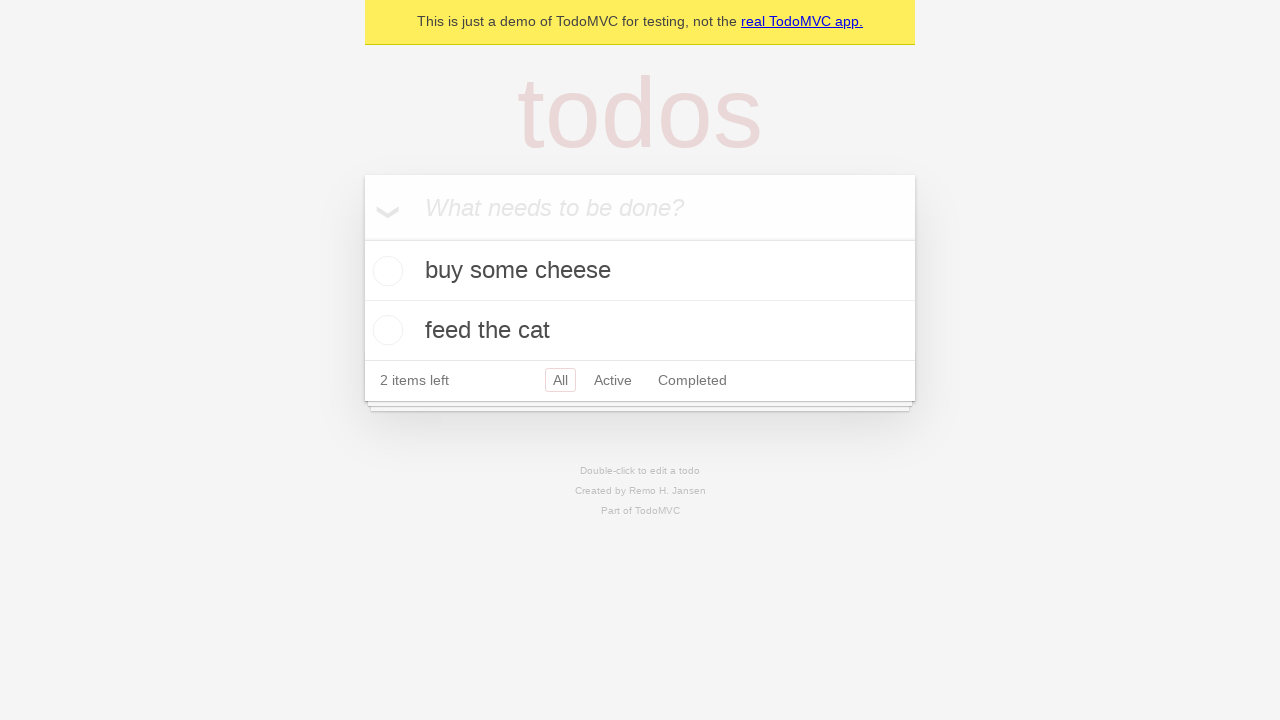

Located first todo item
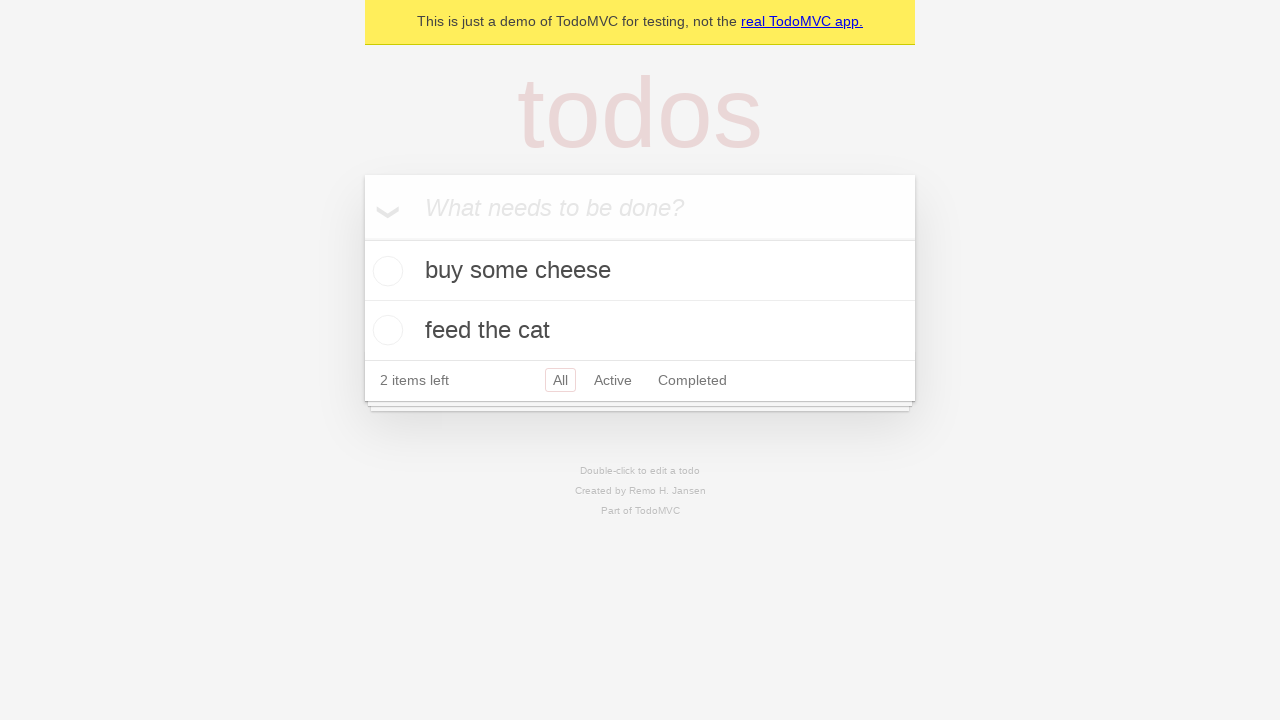

Checked checkbox for first todo item at (385, 271) on [data-testid='todo-item'] >> nth=0 >> internal:role=checkbox
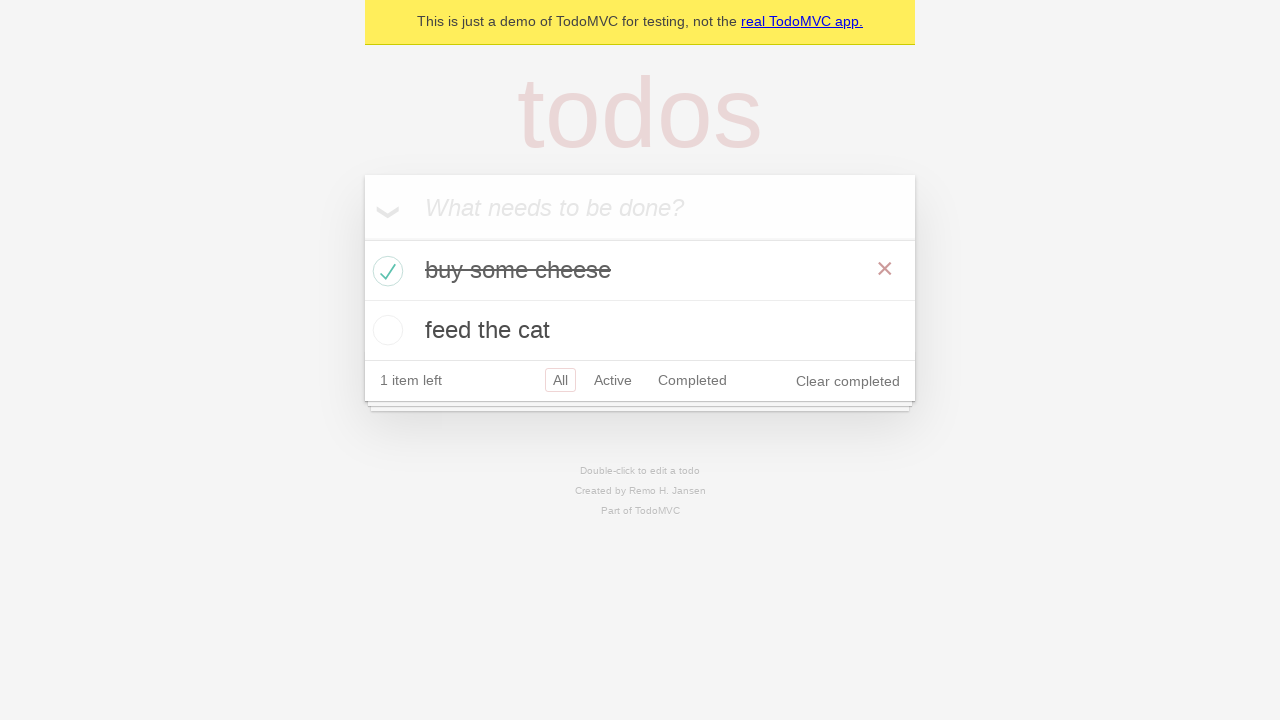

Located second todo item
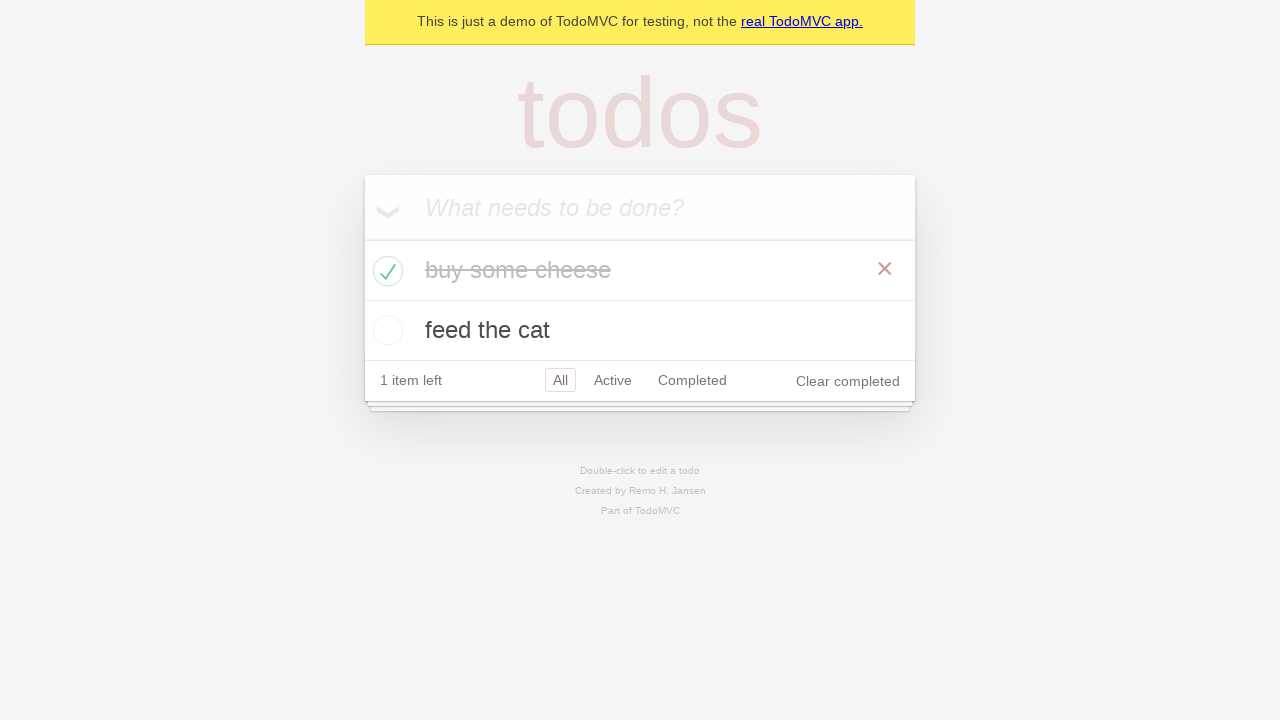

Checked checkbox for second todo item at (385, 330) on [data-testid='todo-item'] >> nth=1 >> internal:role=checkbox
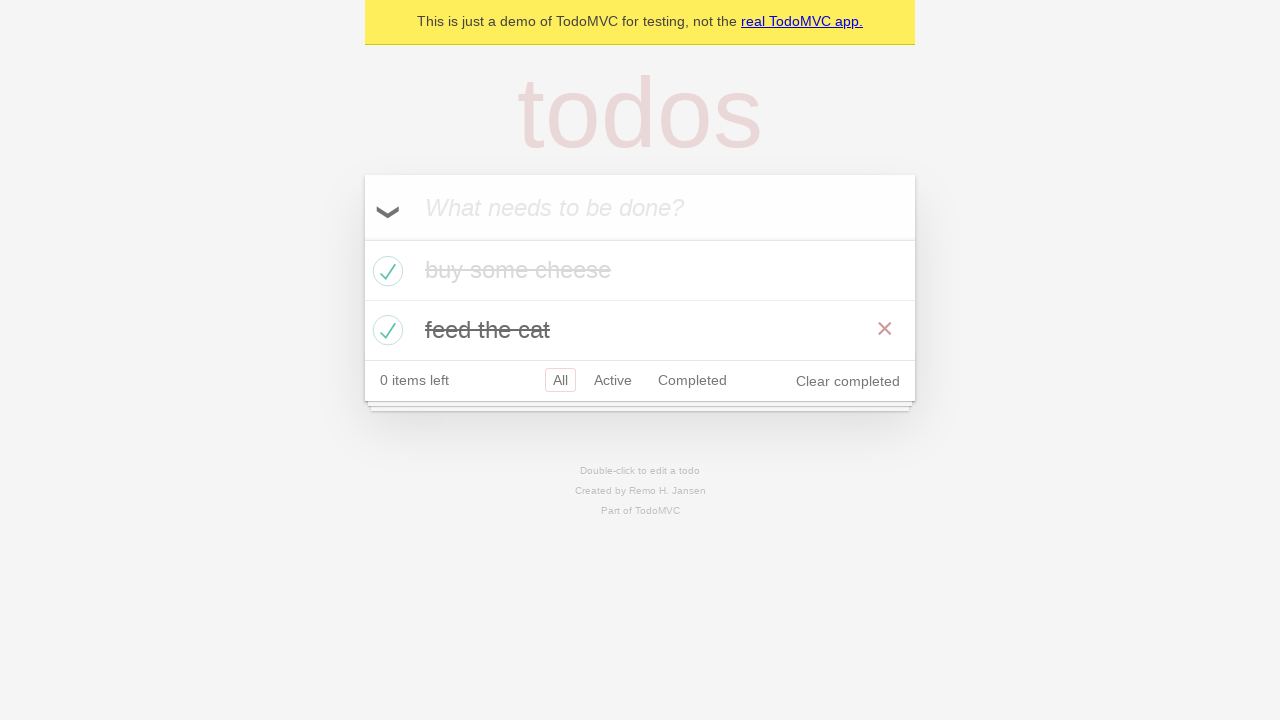

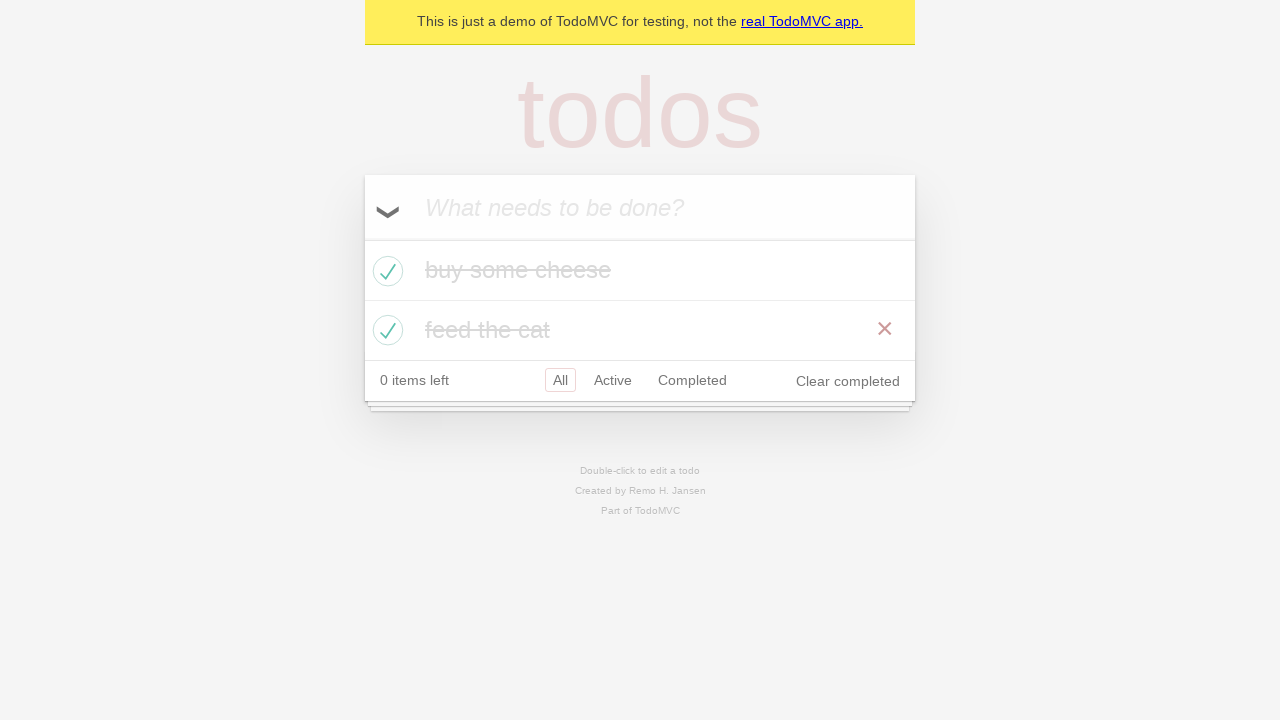